Demonstrates using partial link text locator by navigating to actiTIME demo page and clicking a link containing "ac" in its text

Starting URL: https://demo.actitime.com/login.do

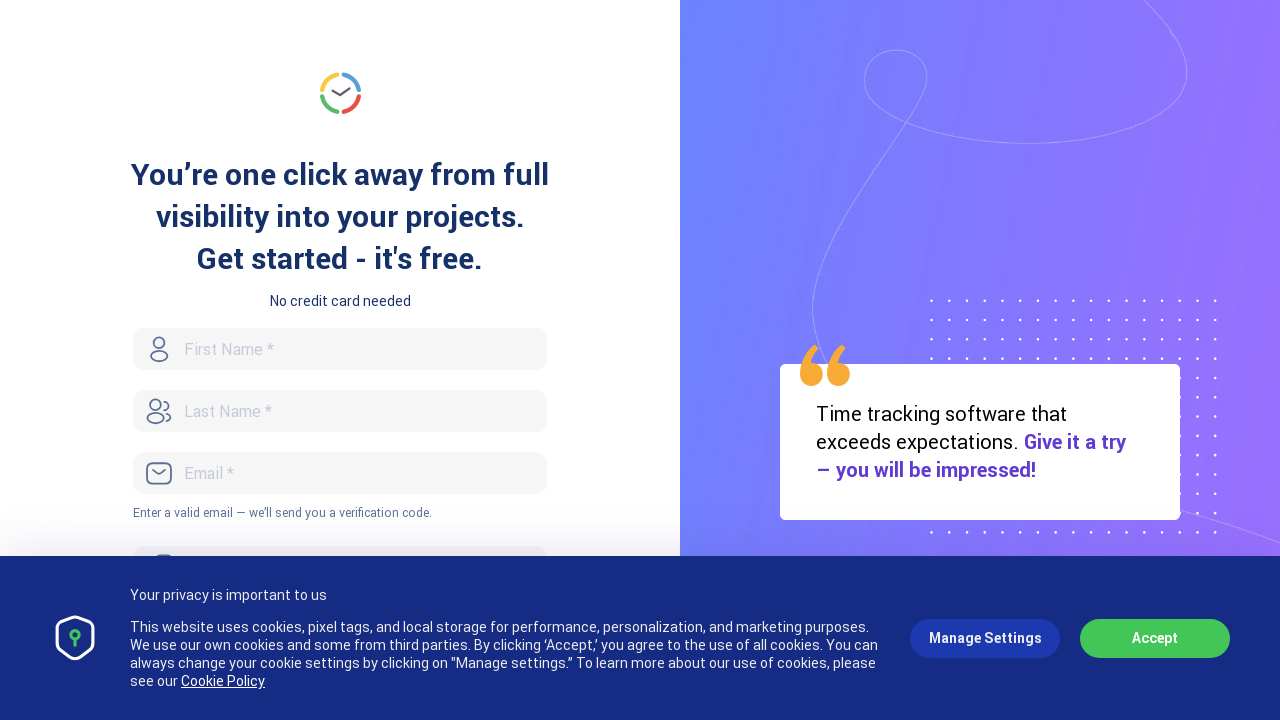

Waited for page to load until network is idle
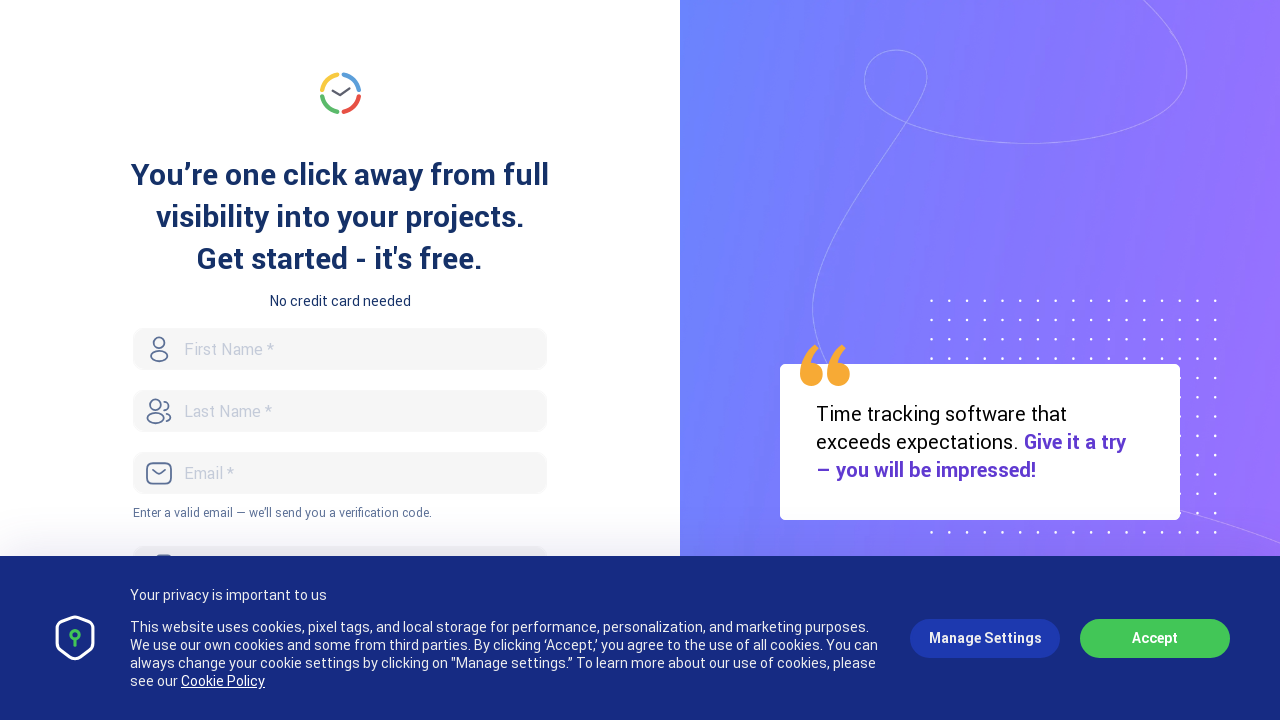

Clicked link containing 'ac' in its text at (512, 360) on a:has-text('ac')
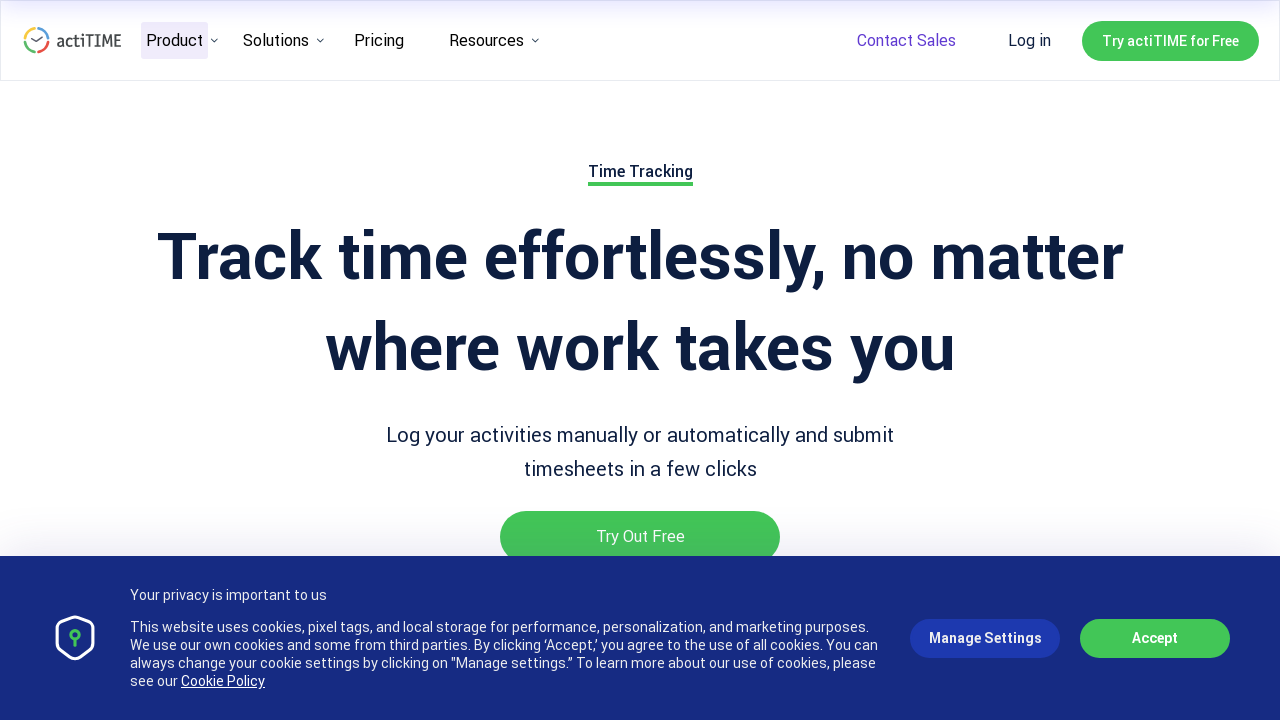

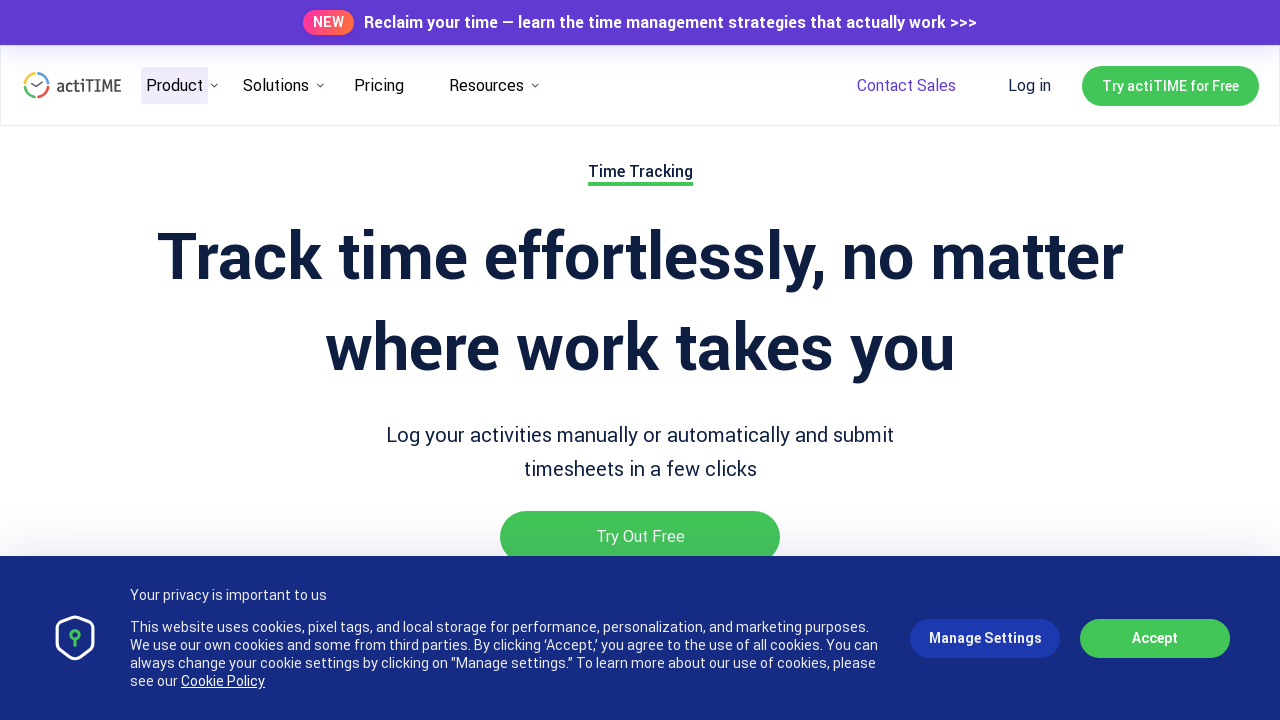